Tests unmarking todo items as complete by unchecking their toggle checkboxes

Starting URL: https://demo.playwright.dev/todomvc

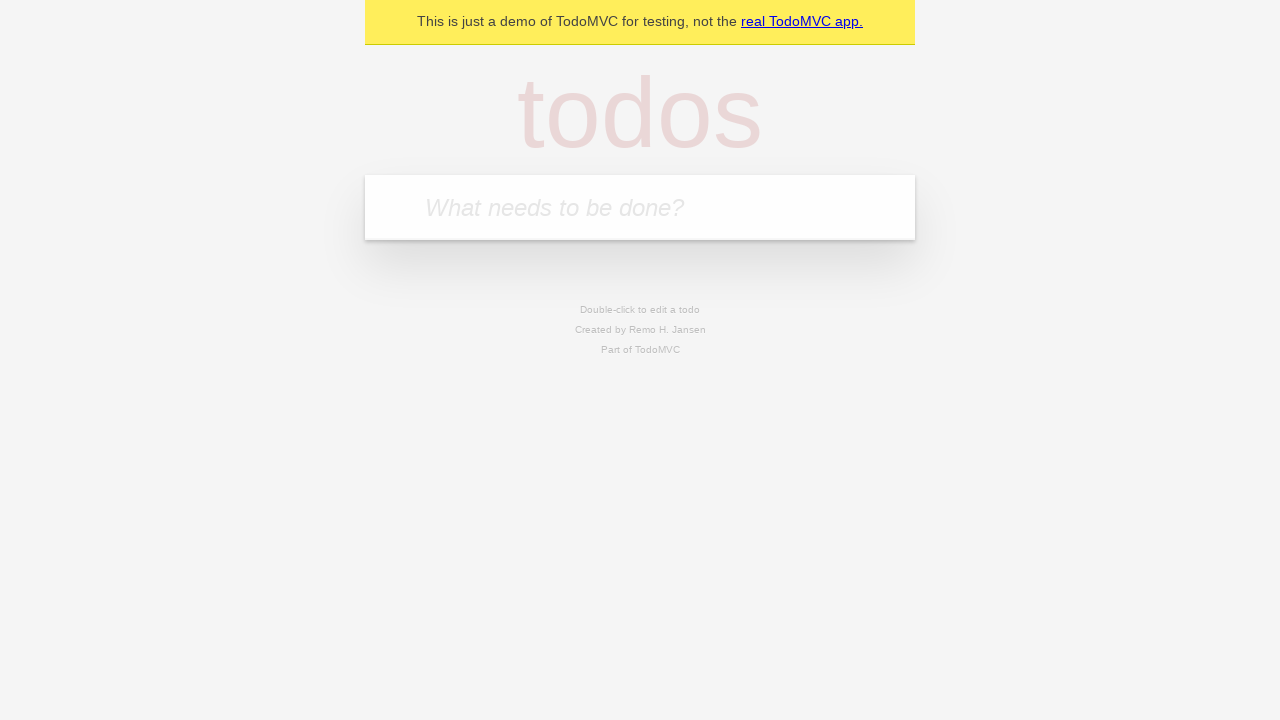

Filled new todo input with 'buy some cheese' on .new-todo
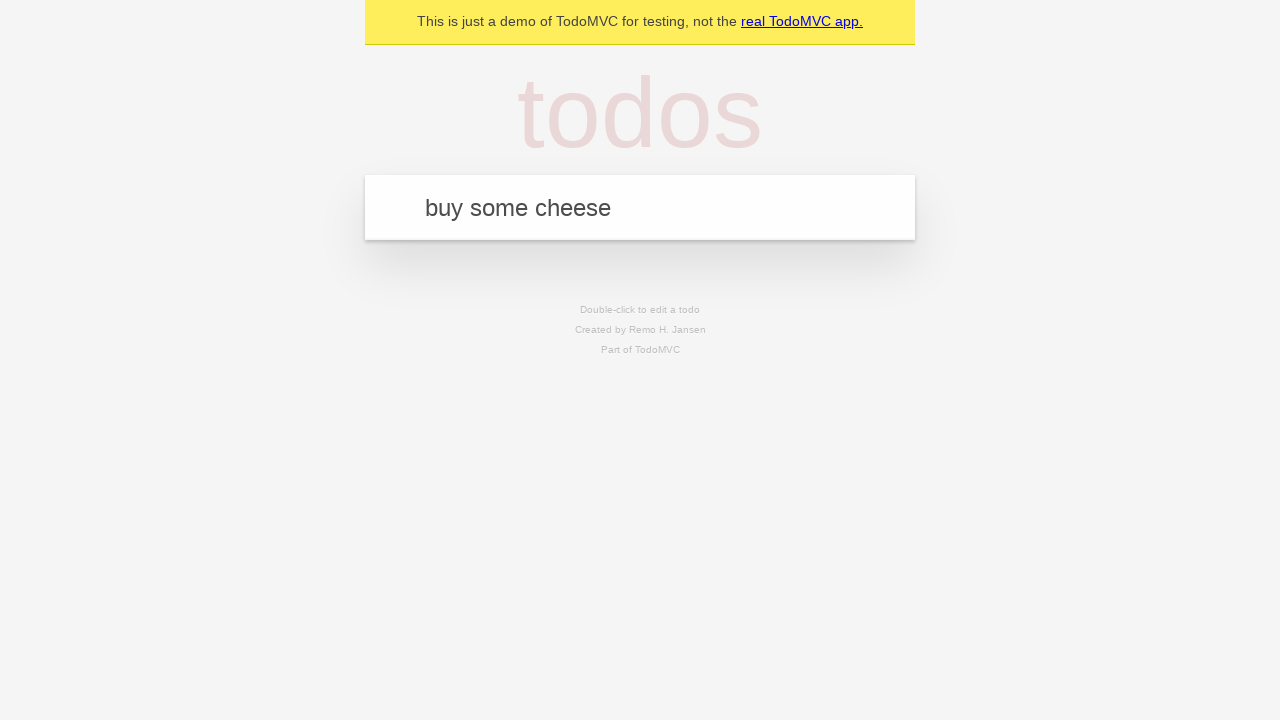

Pressed Enter to create first todo item on .new-todo
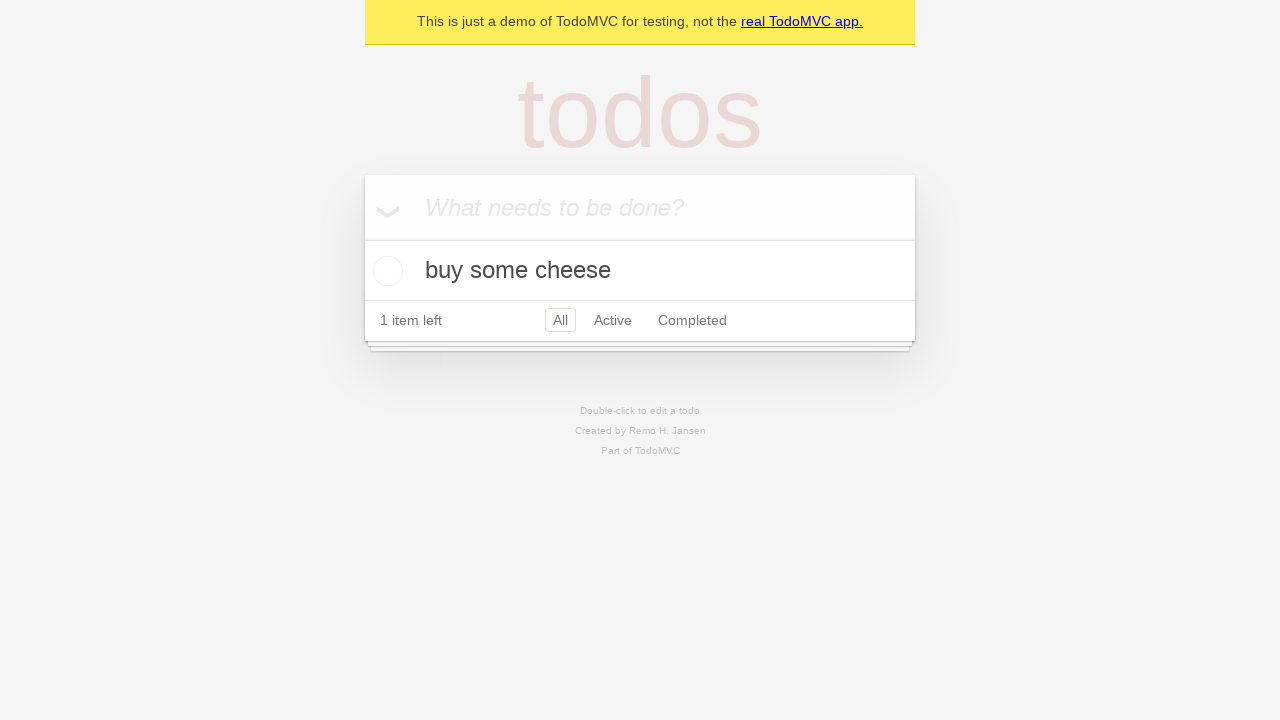

Filled new todo input with 'feed the cat' on .new-todo
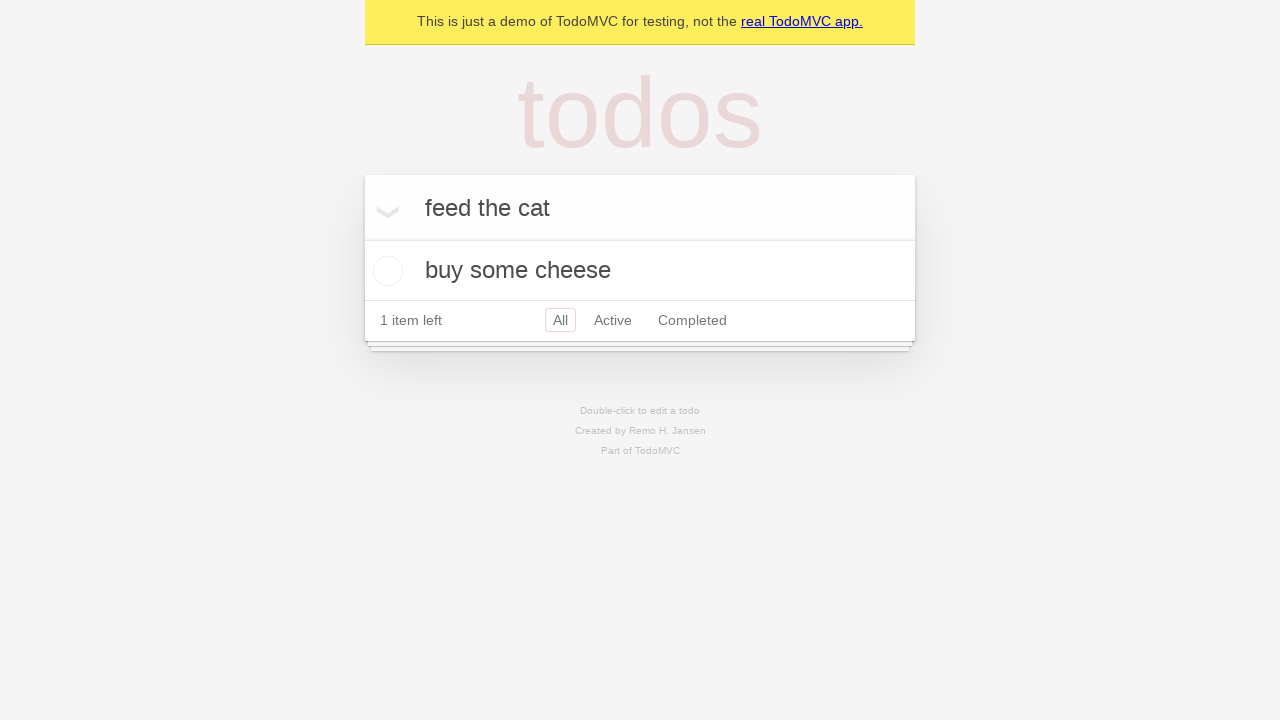

Pressed Enter to create second todo item on .new-todo
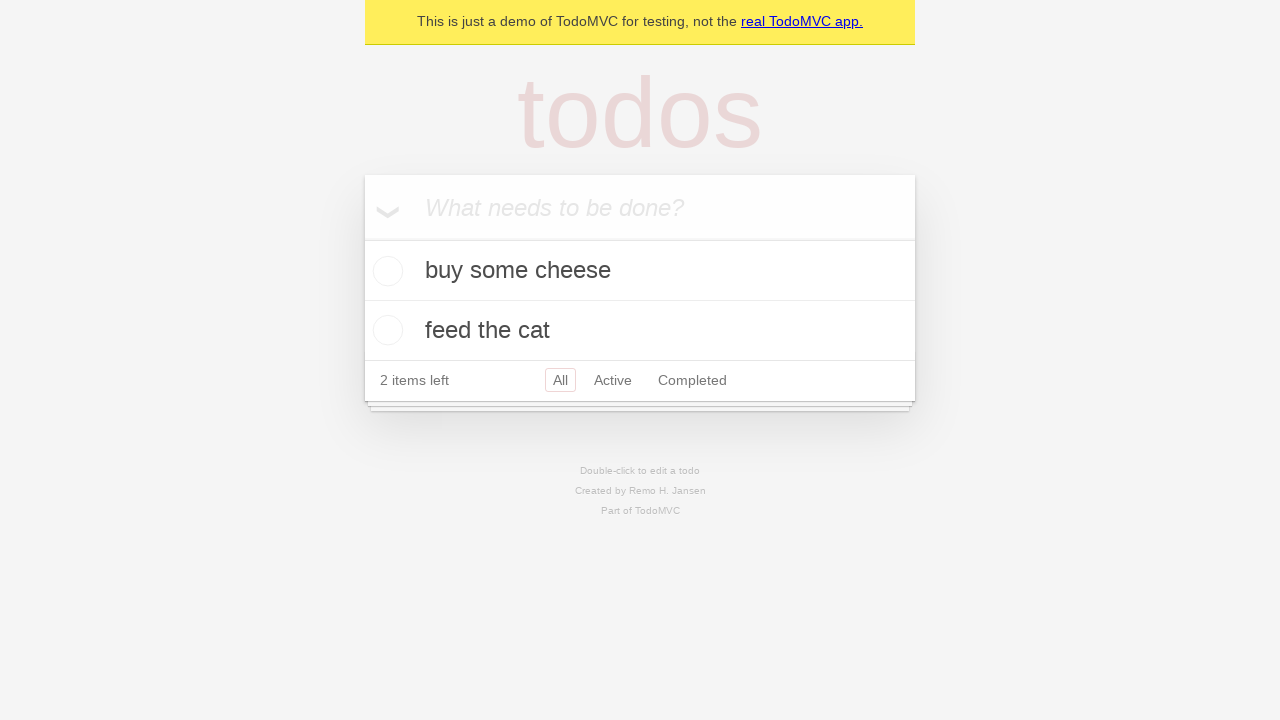

Located first todo item in the list
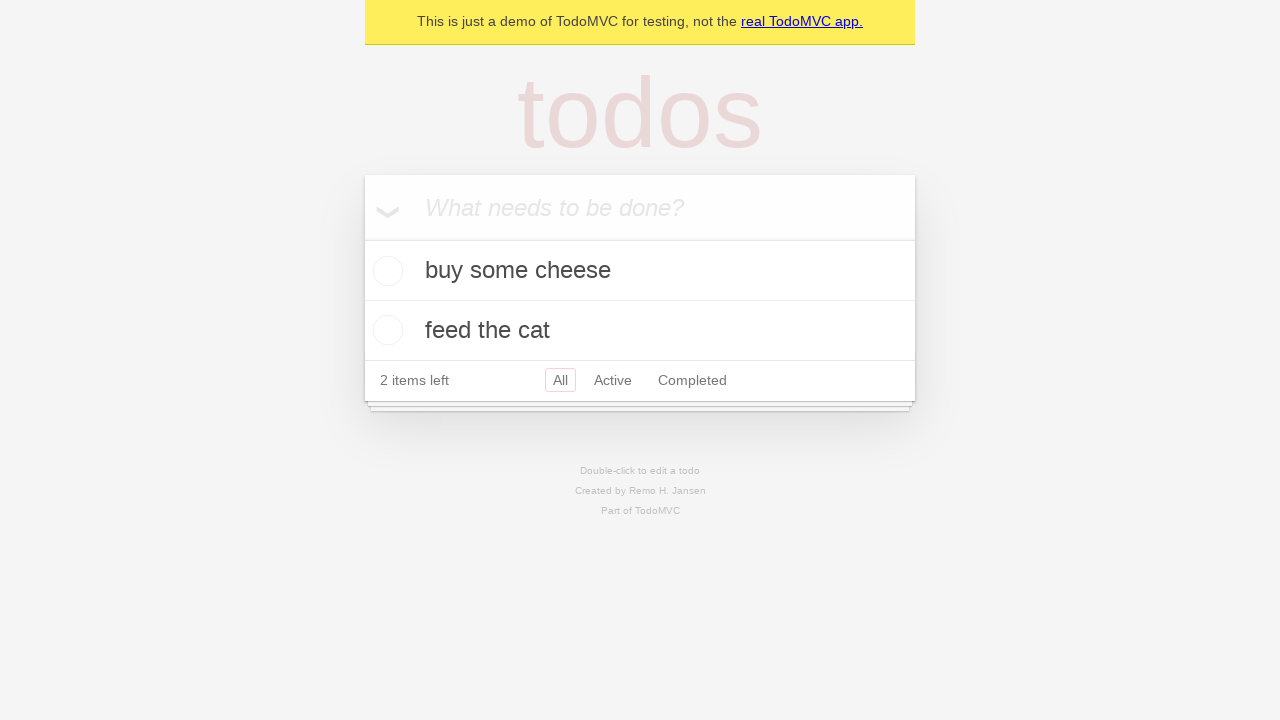

Checked the toggle checkbox for first todo item at (385, 271) on .todo-list li >> nth=0 >> .toggle
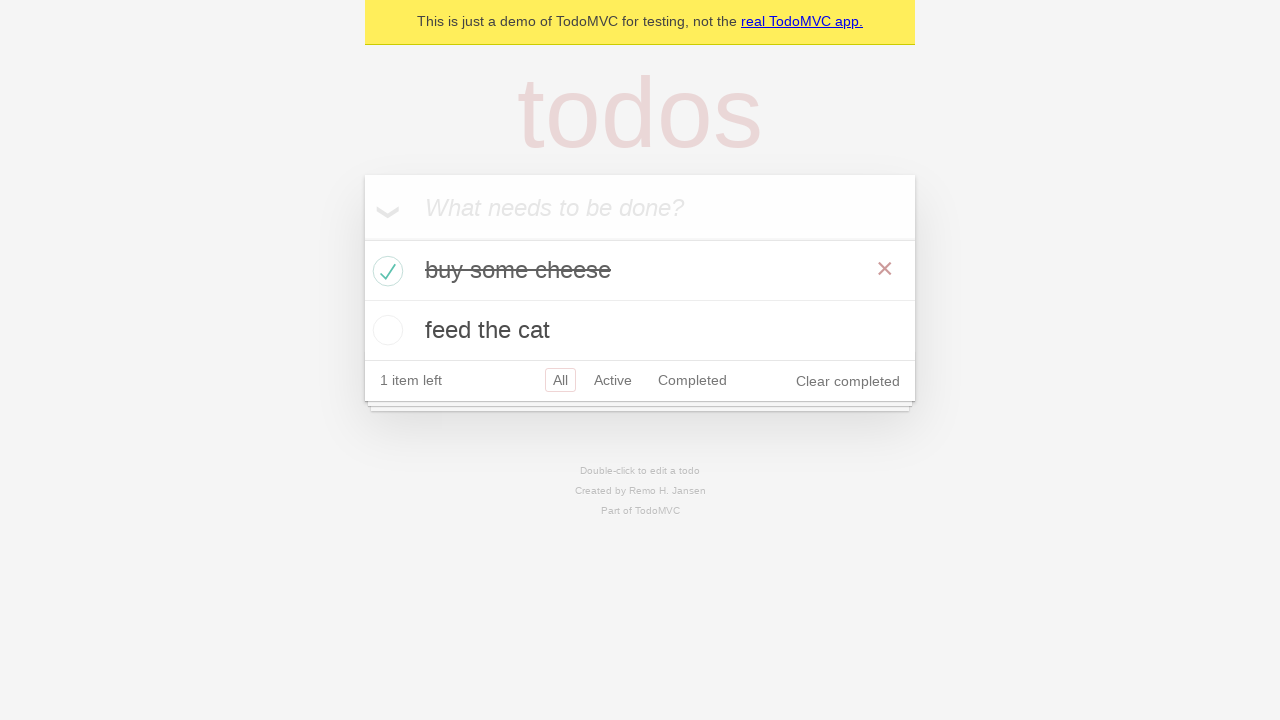

Unchecked the toggle checkbox to mark first todo item as incomplete at (385, 271) on .todo-list li >> nth=0 >> .toggle
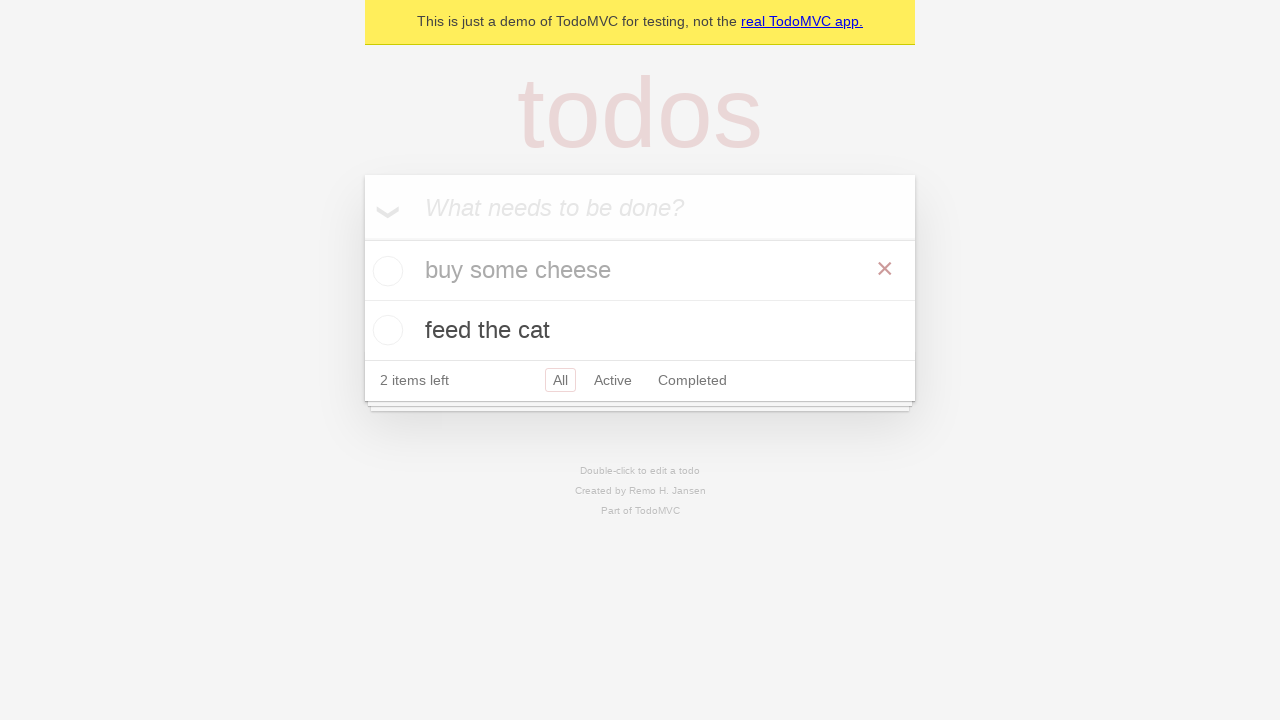

Waited for todo list to update after unmarking item as complete
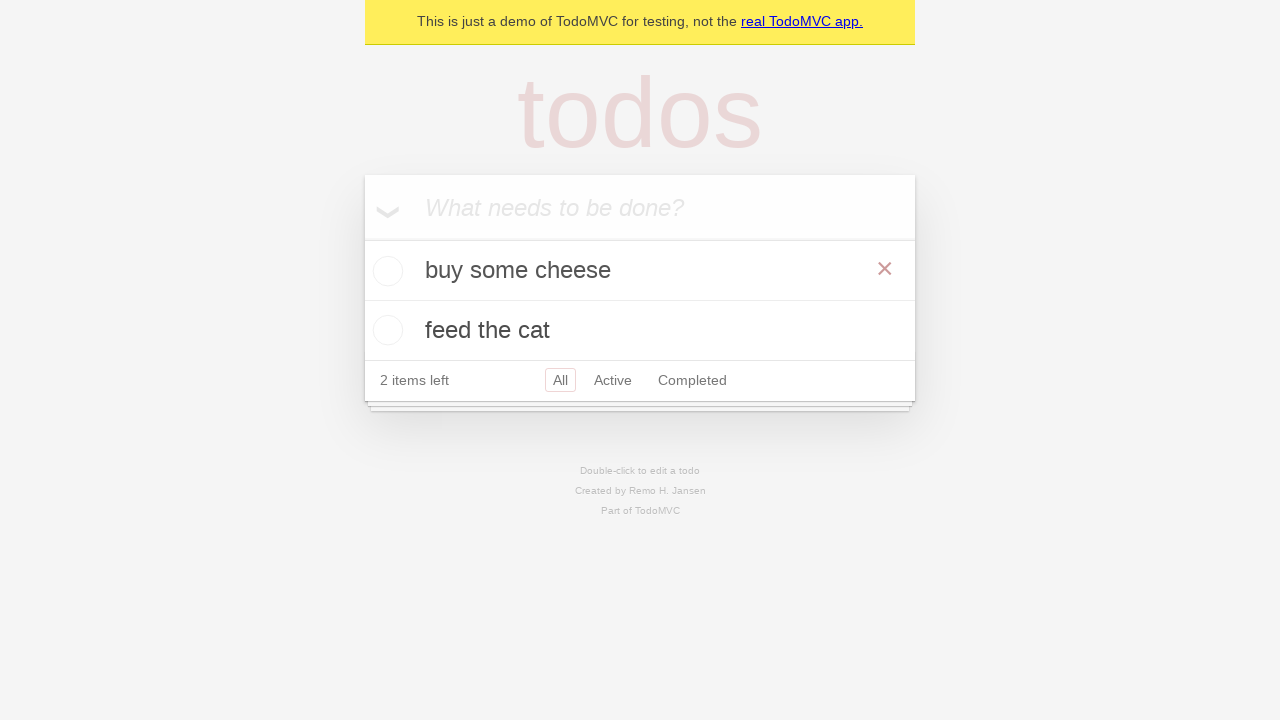

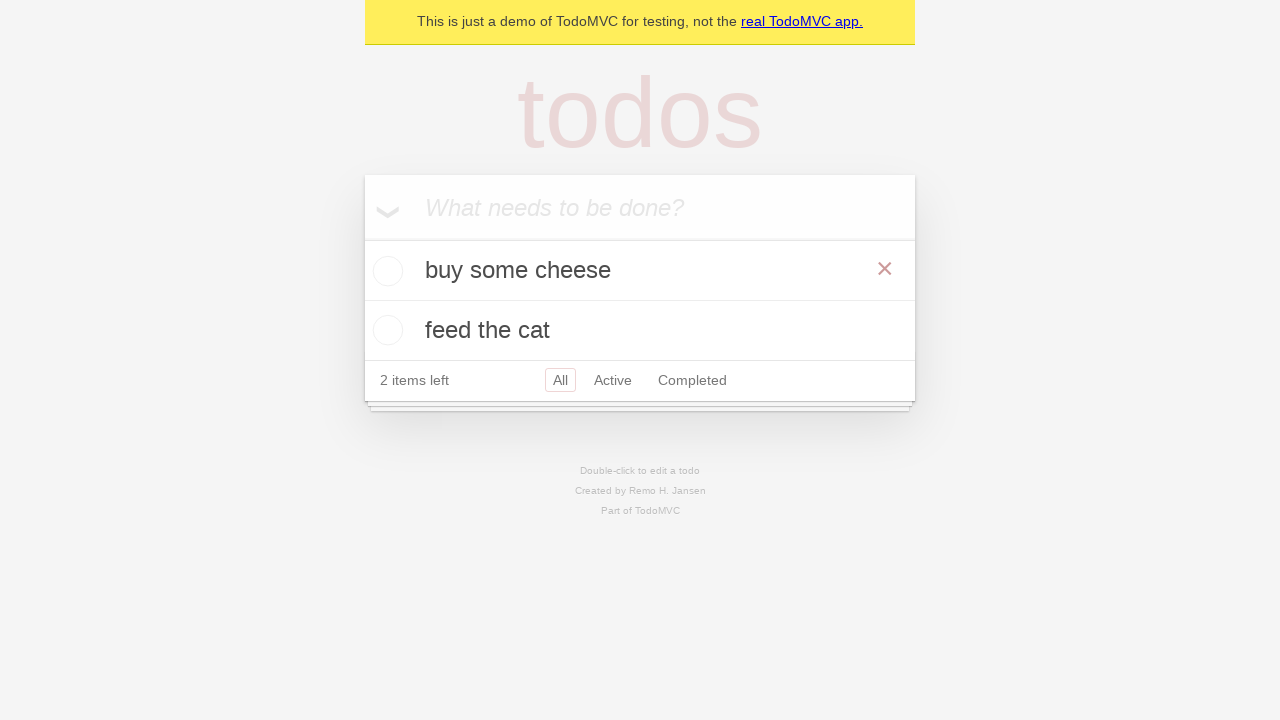